Tests adding and removing elements by clicking Add Element button, verifying the Delete button appears, then clicking Delete and verifying it disappears

Starting URL: https://the-internet.herokuapp.com/add_remove_elements/

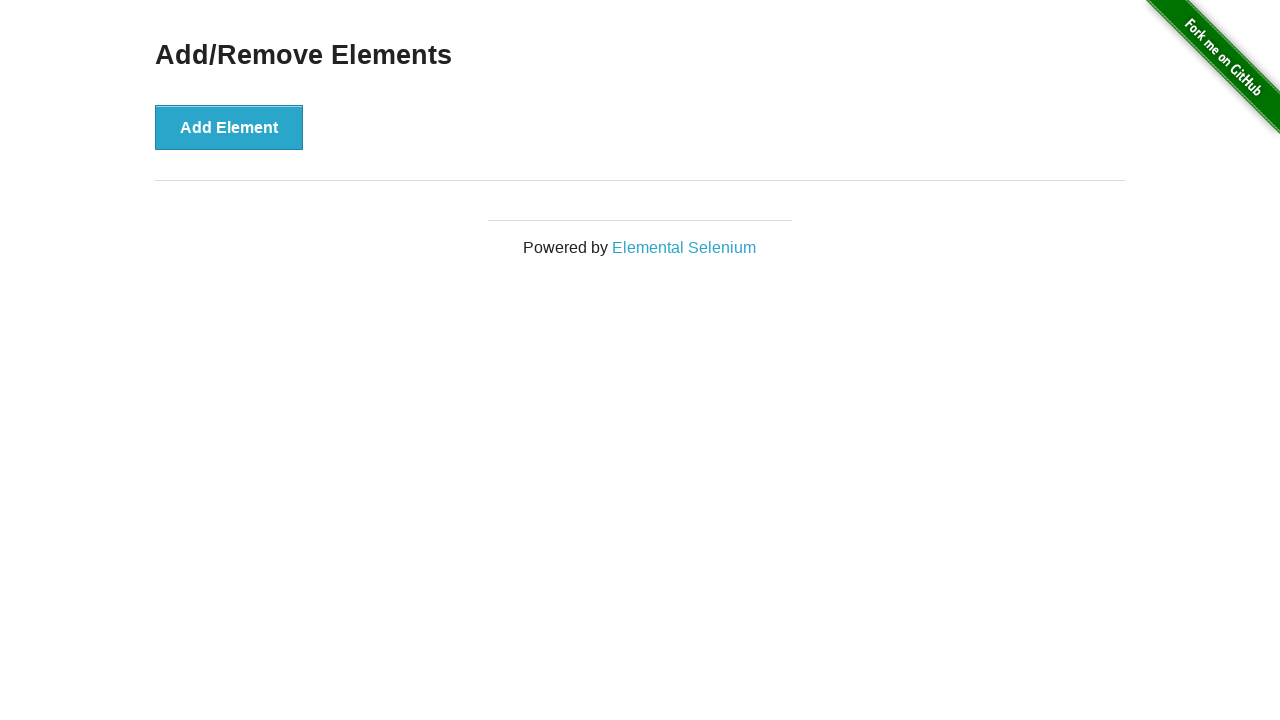

Clicked 'Add Element' button at (229, 127) on button >> internal:has-text="Add Element"i
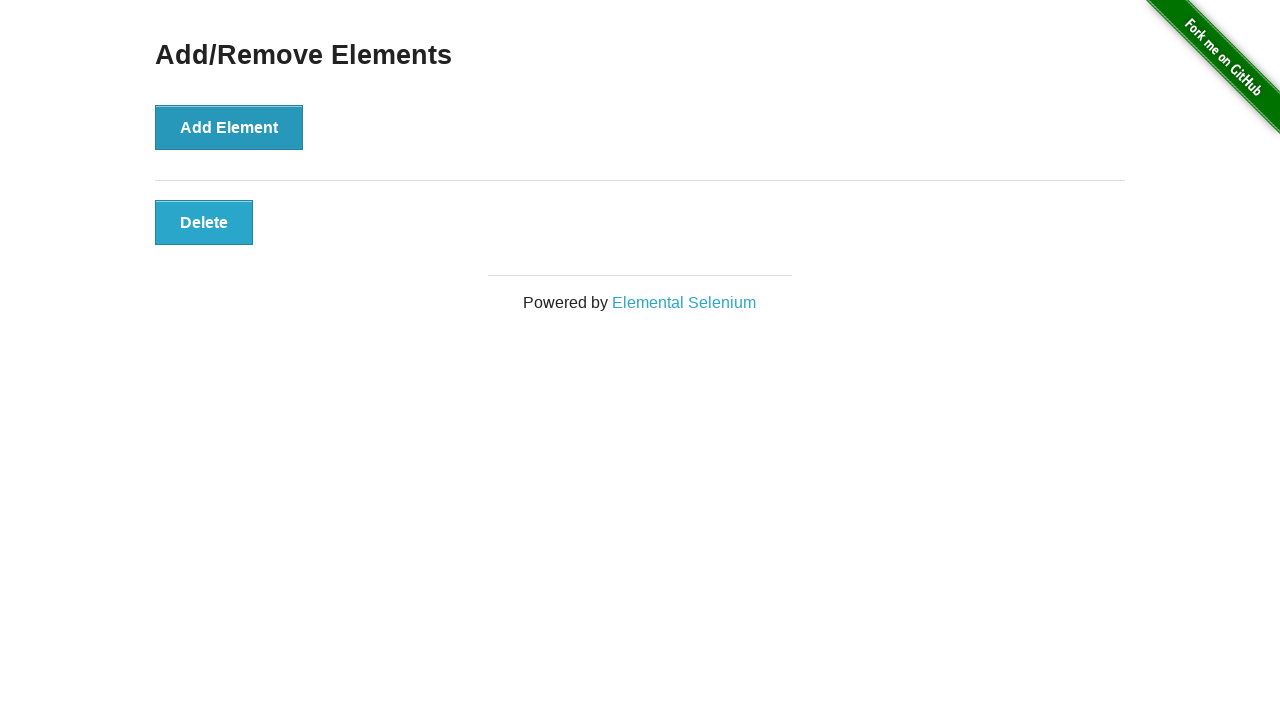

Verified Delete button is visible after adding element
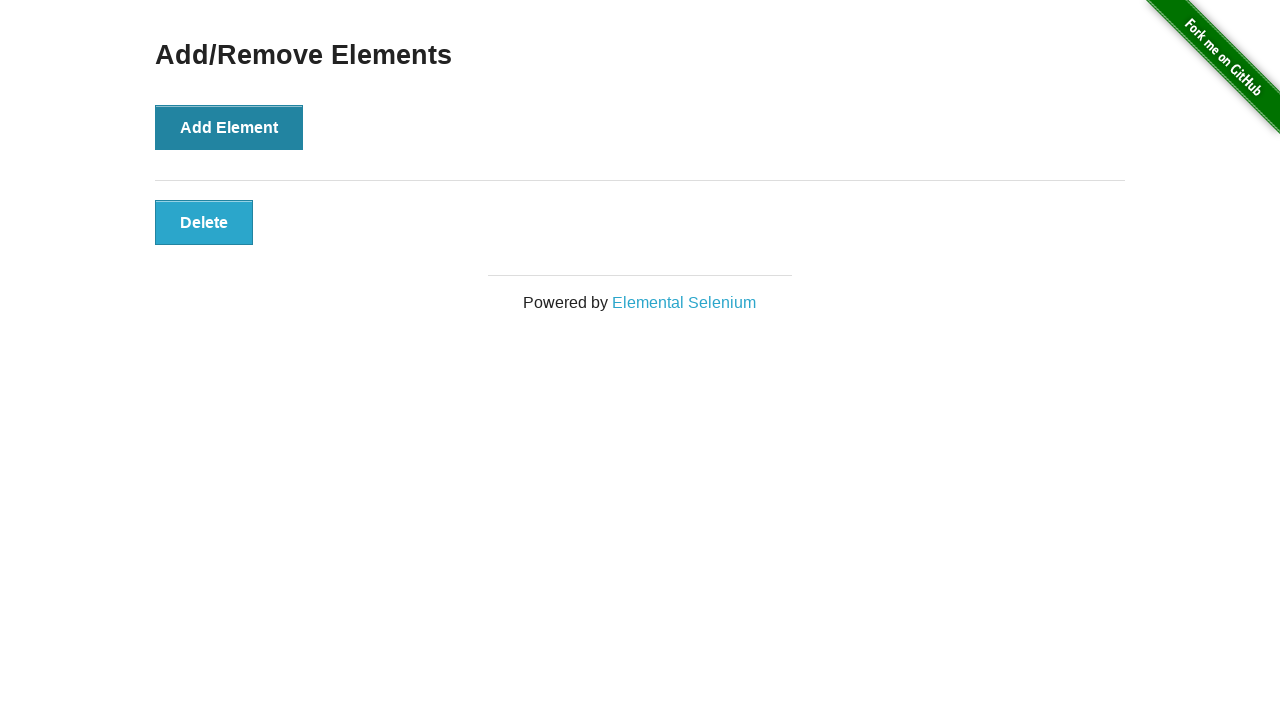

Clicked Delete button to remove element at (204, 222) on button >> internal:has-text="Delete"i
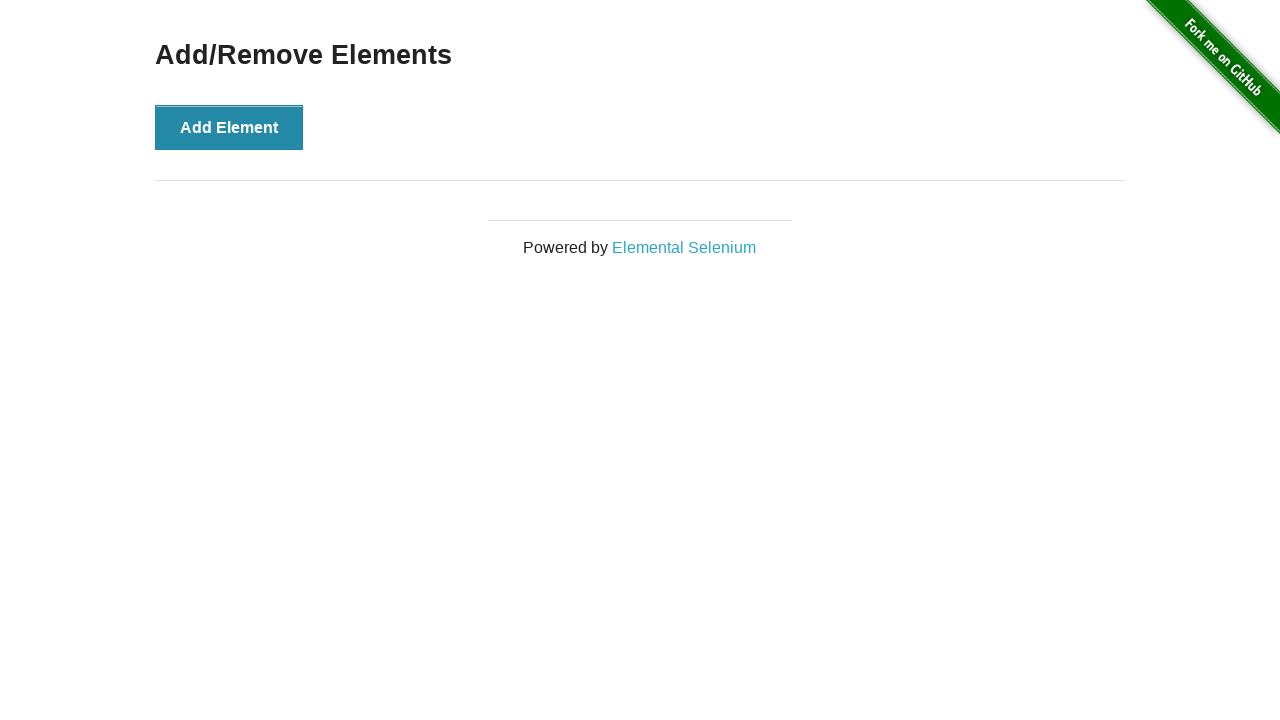

Verified Delete button is hidden after removing element
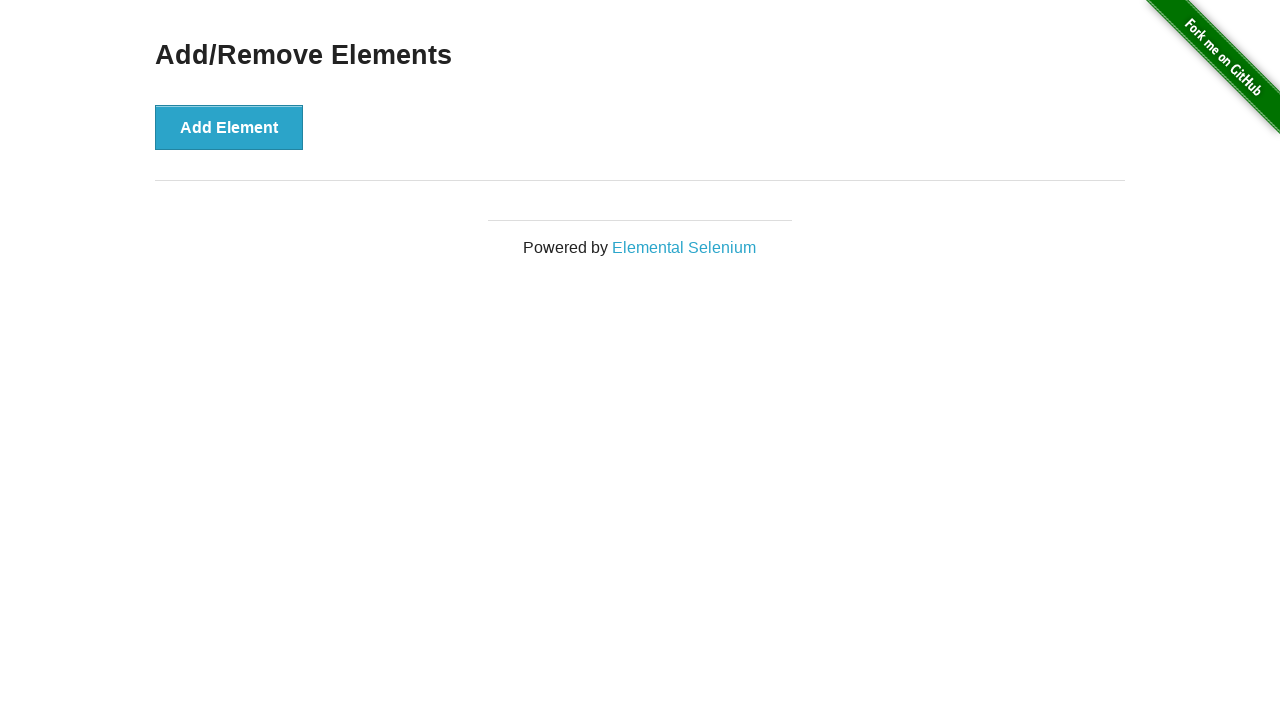

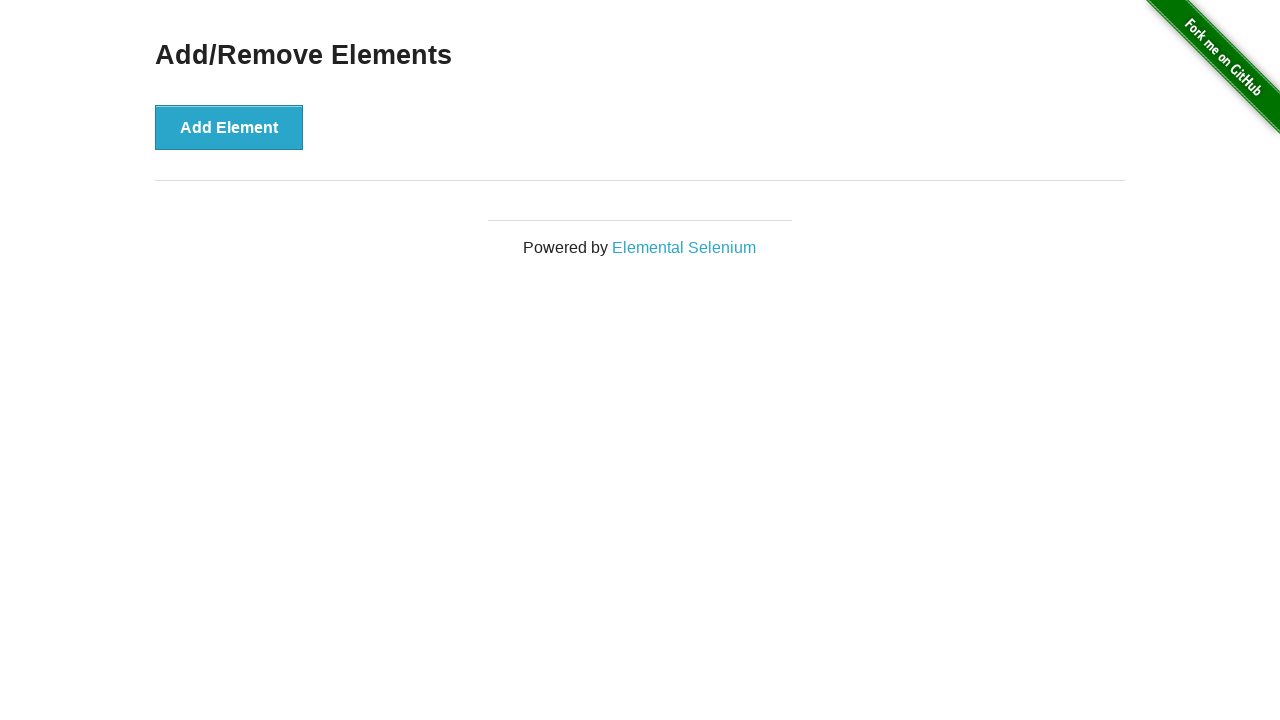